Tests if form elements are displayed and interacts with them by filling email field, selecting radio button, and filling education field

Starting URL: https://automationfc.github.io/basic-form/index.html

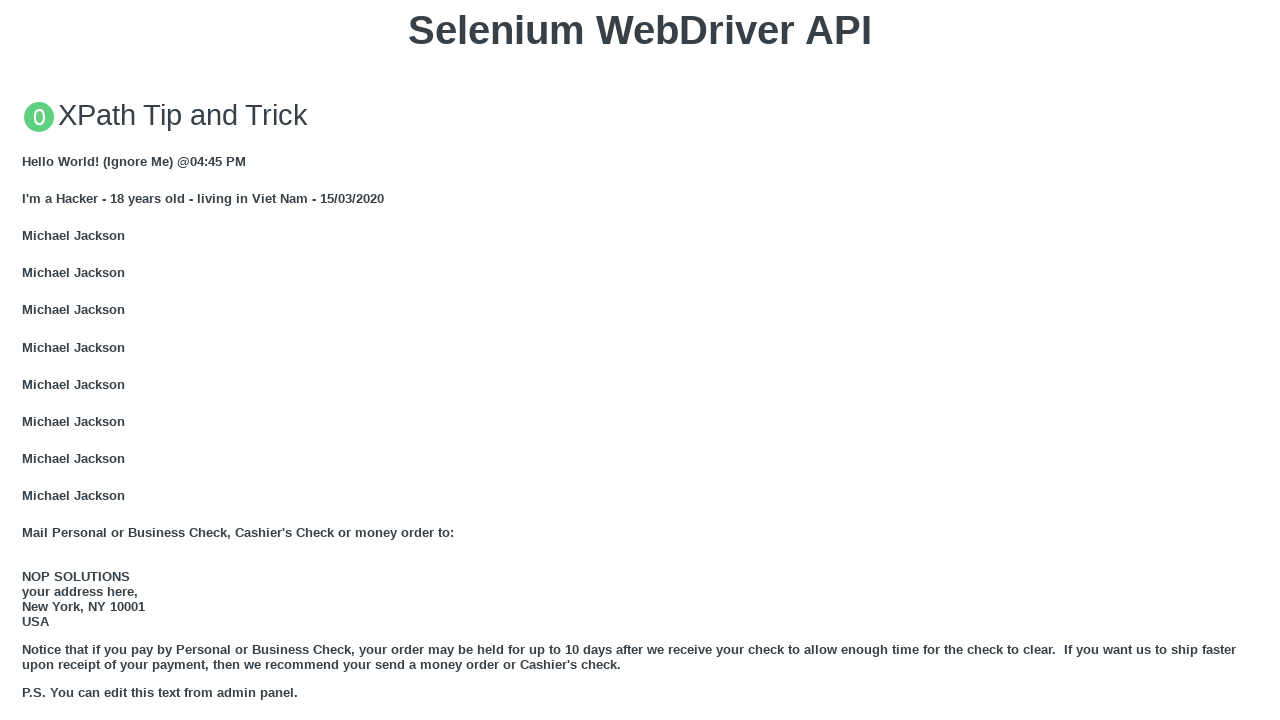

Email field is visible and filled with 'Automation Testing' on #mail
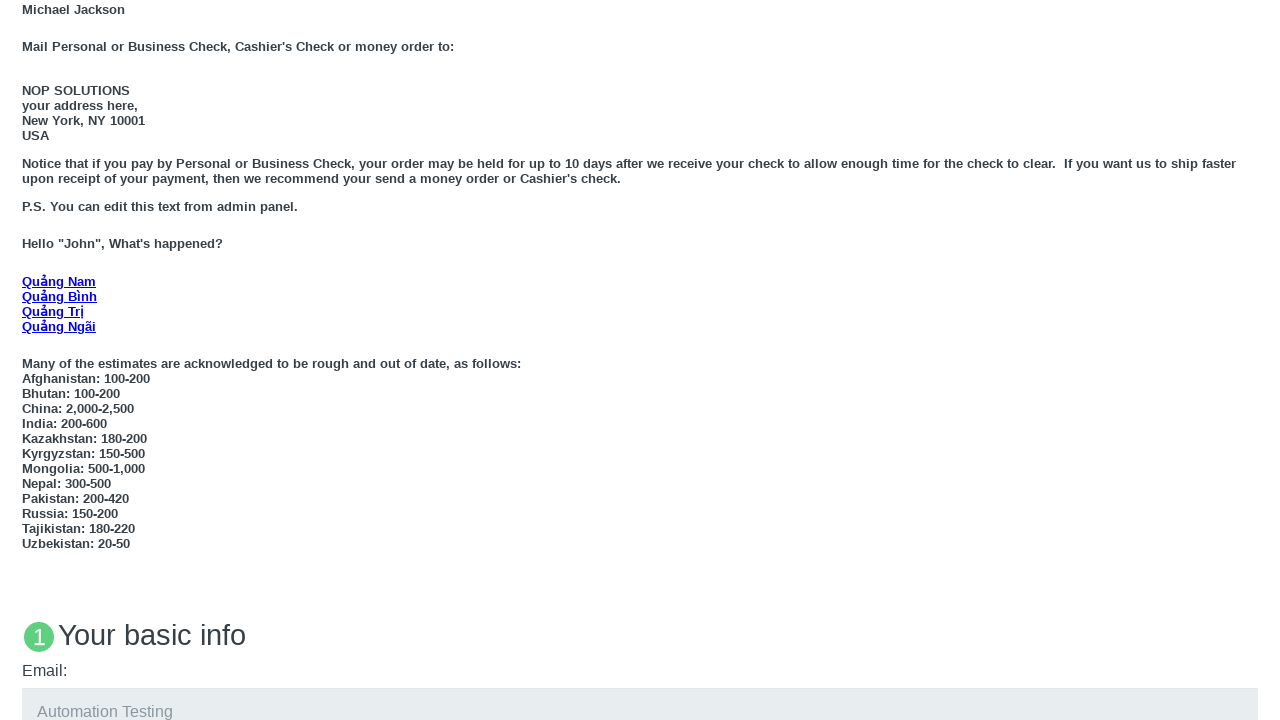

Clicked on 'under 18' radio button at (28, 360) on #under_18
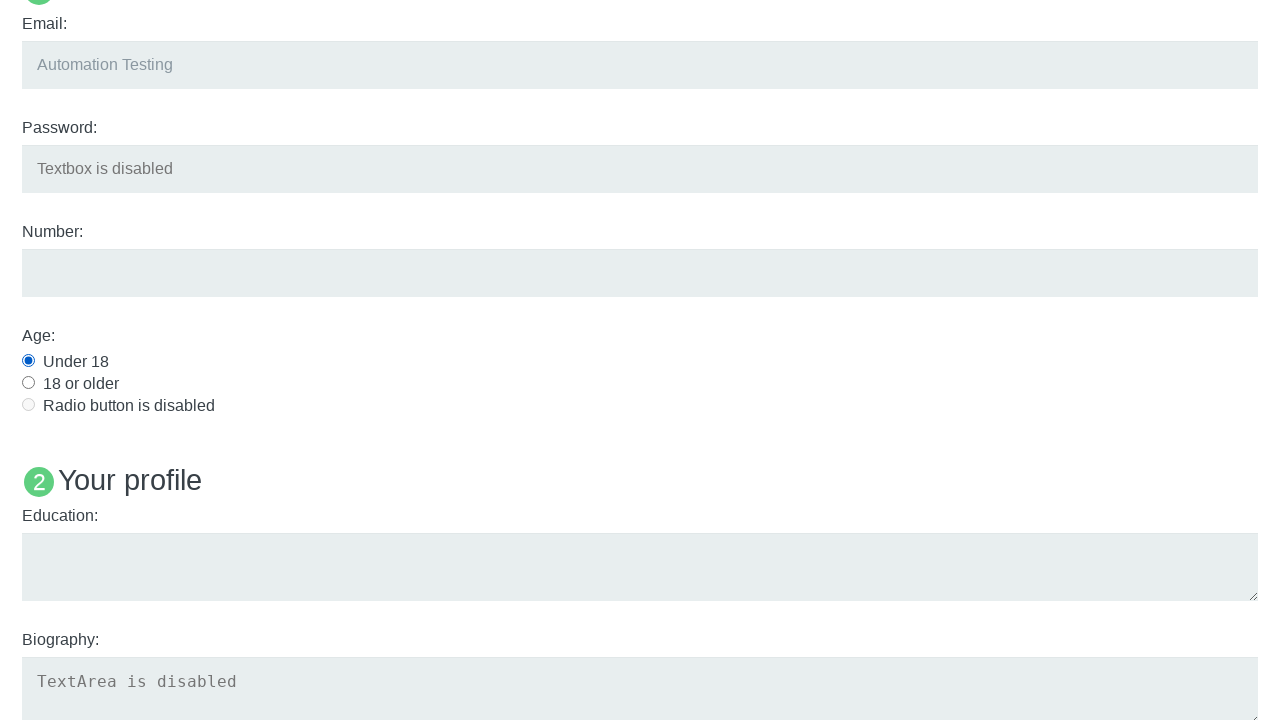

Verified that 'under 18' radio button is selected
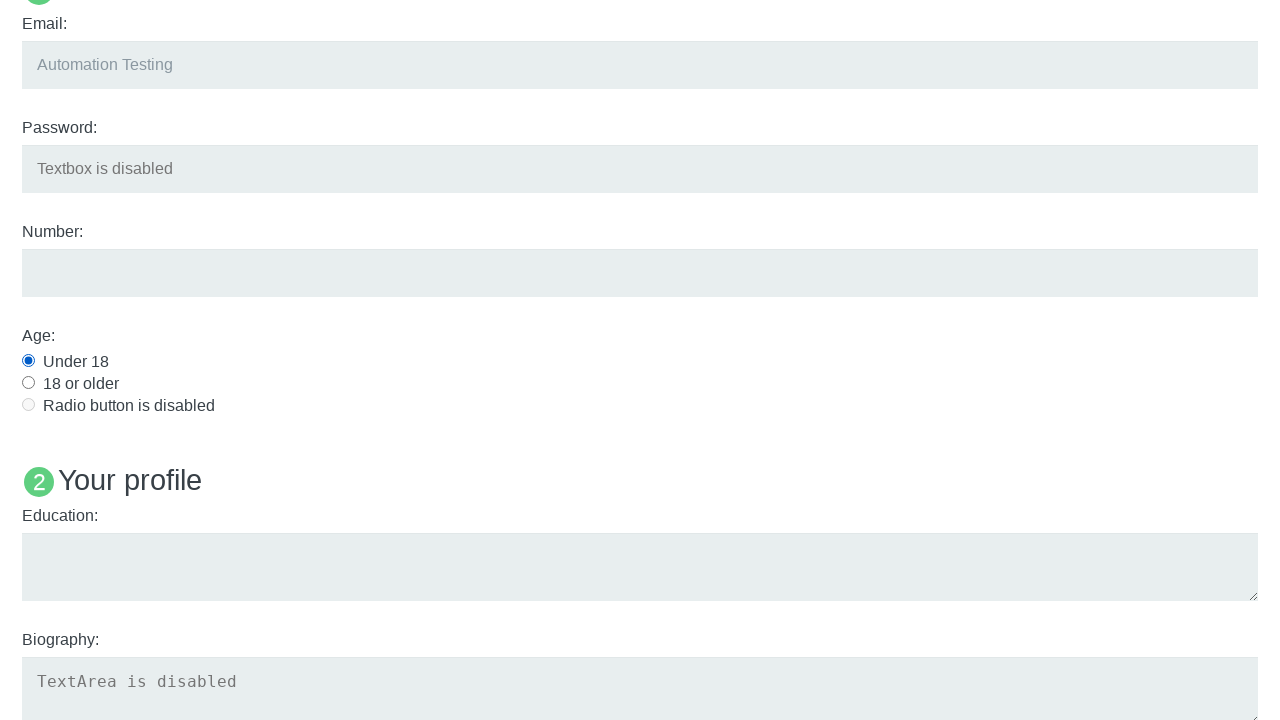

Education field is visible and filled with 'Automation Testing' on #edu
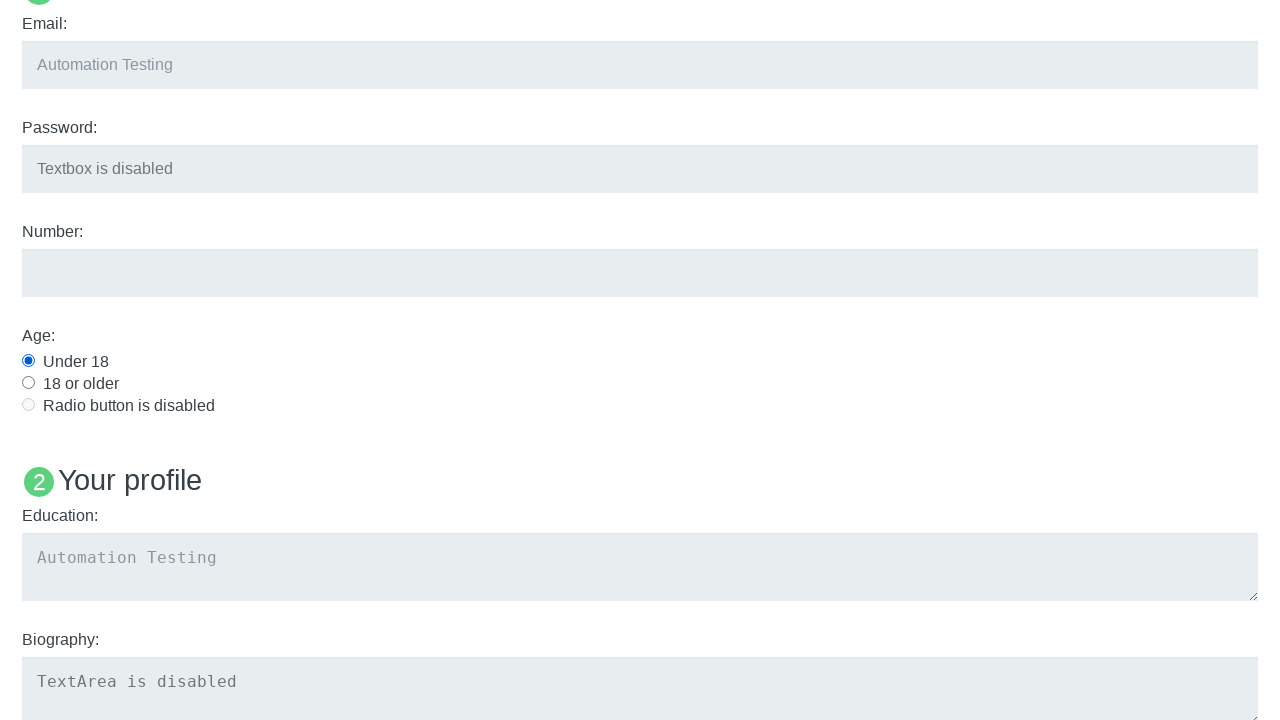

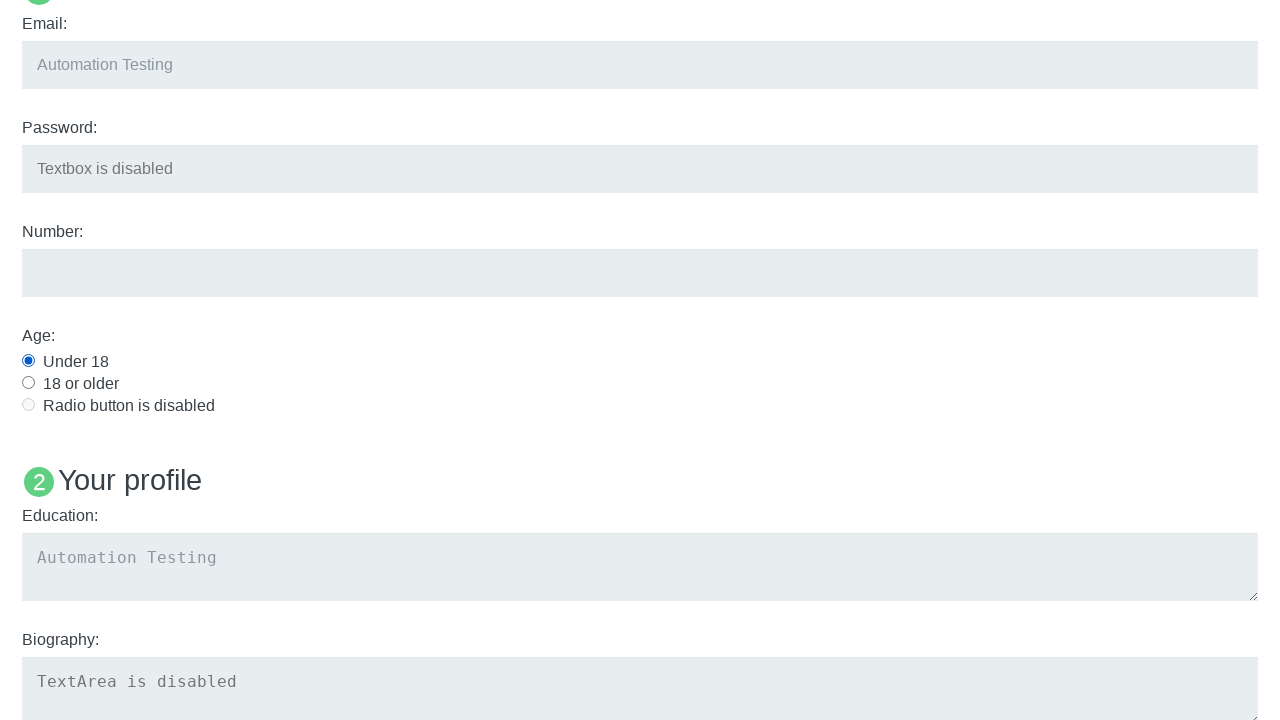